Navigates to Starbucks website and clicks Join now to go to account creation page

Starting URL: https://www.starbucks.com

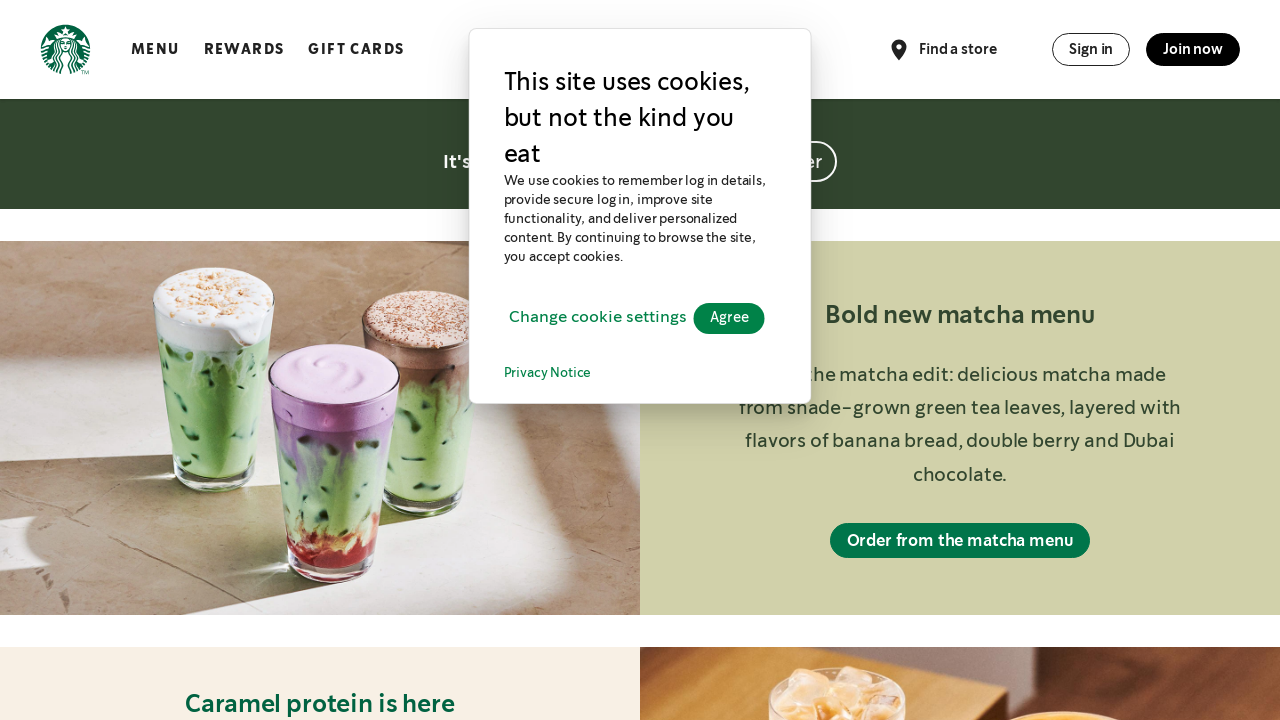

Navigated to Starbucks website
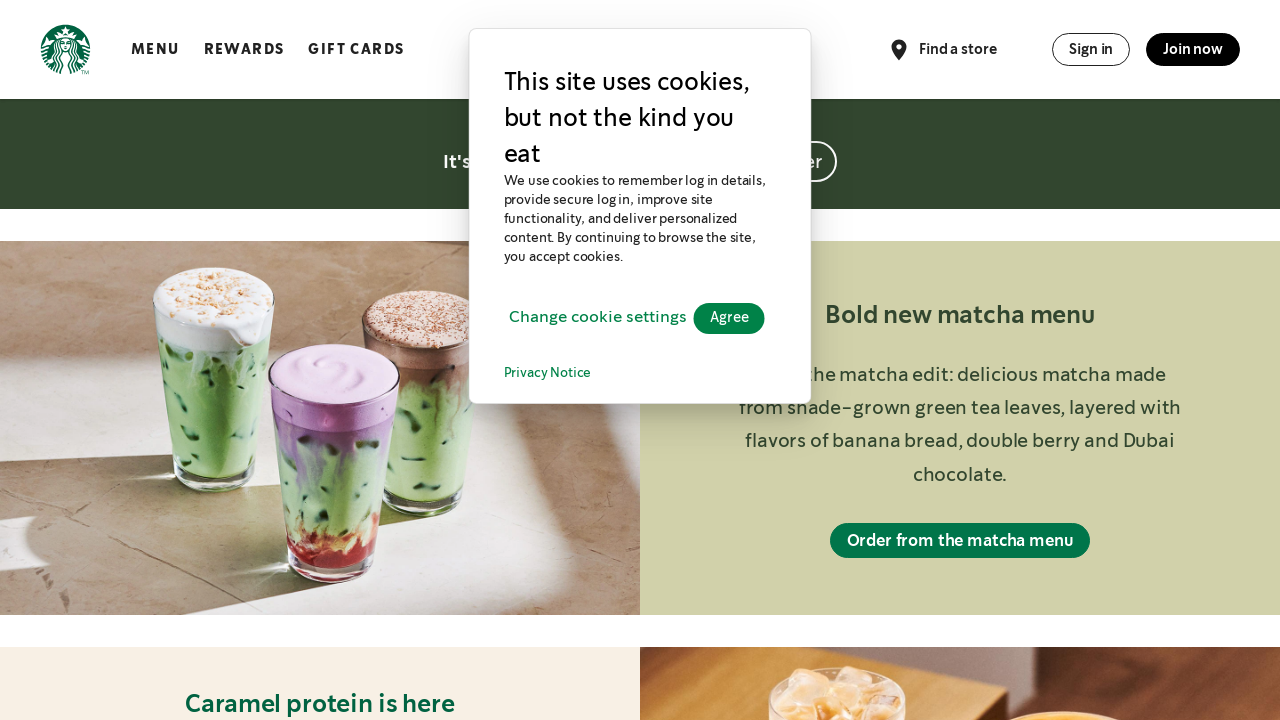

Clicked 'Join now' button to navigate to account creation page at (1193, 49) on text=Join now
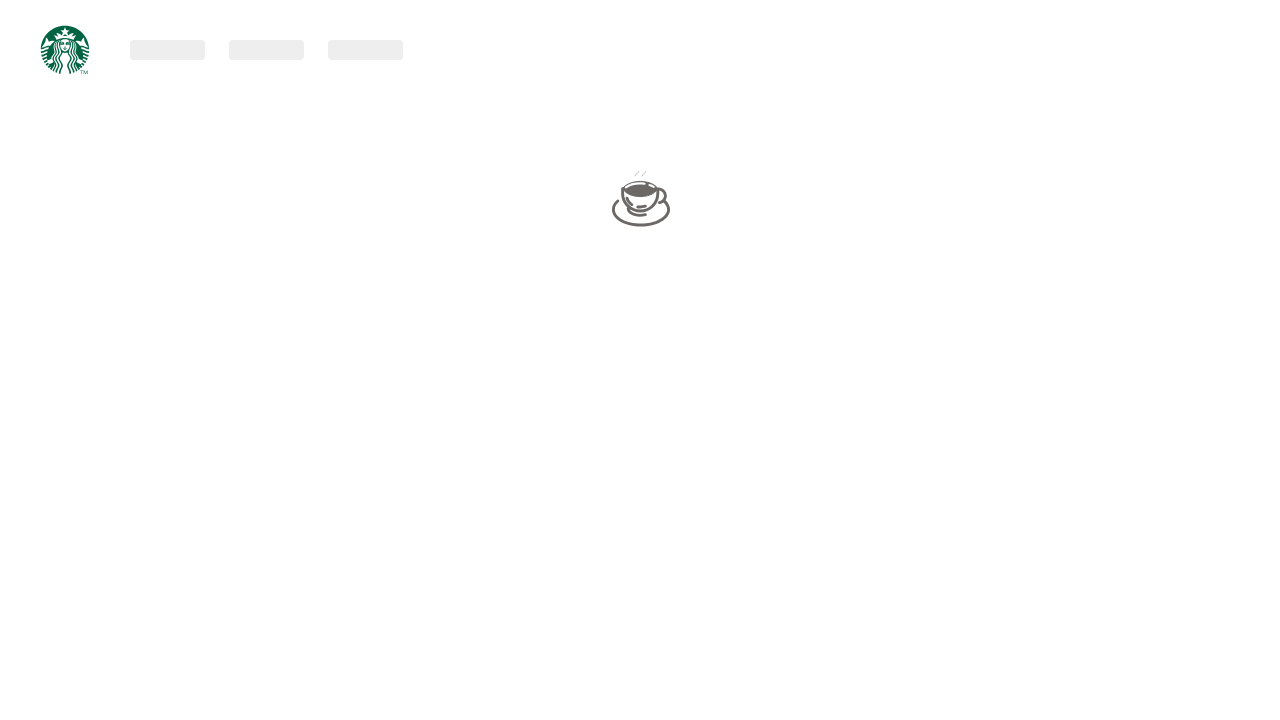

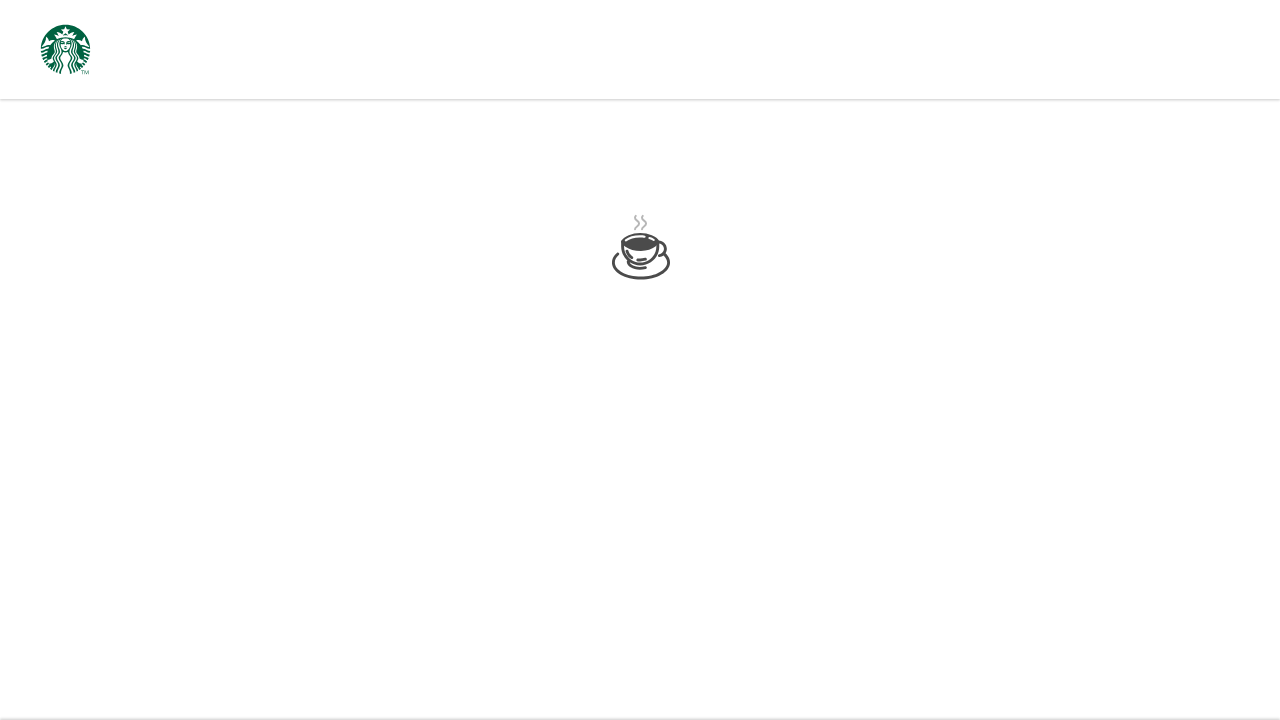